Tests marking individual todo items as complete by checking their toggle boxes

Starting URL: https://demo.playwright.dev/todomvc

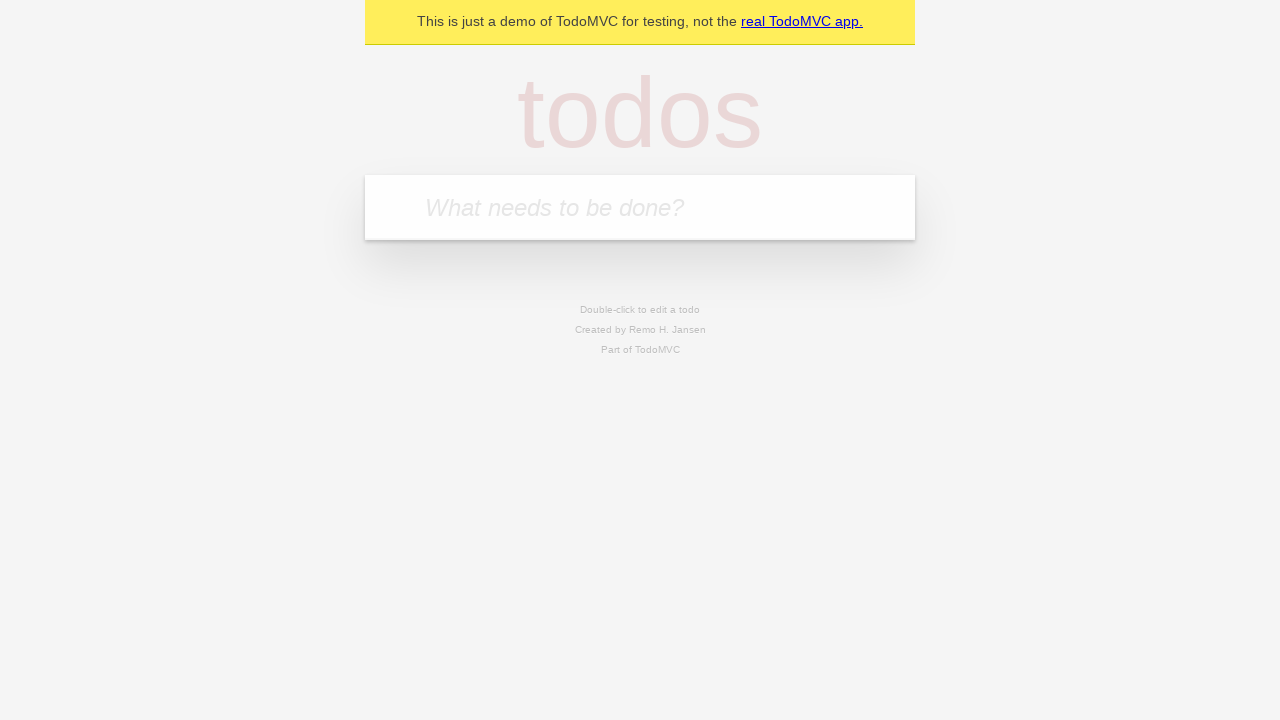

Filled new todo input with 'buy some cheese' on .new-todo
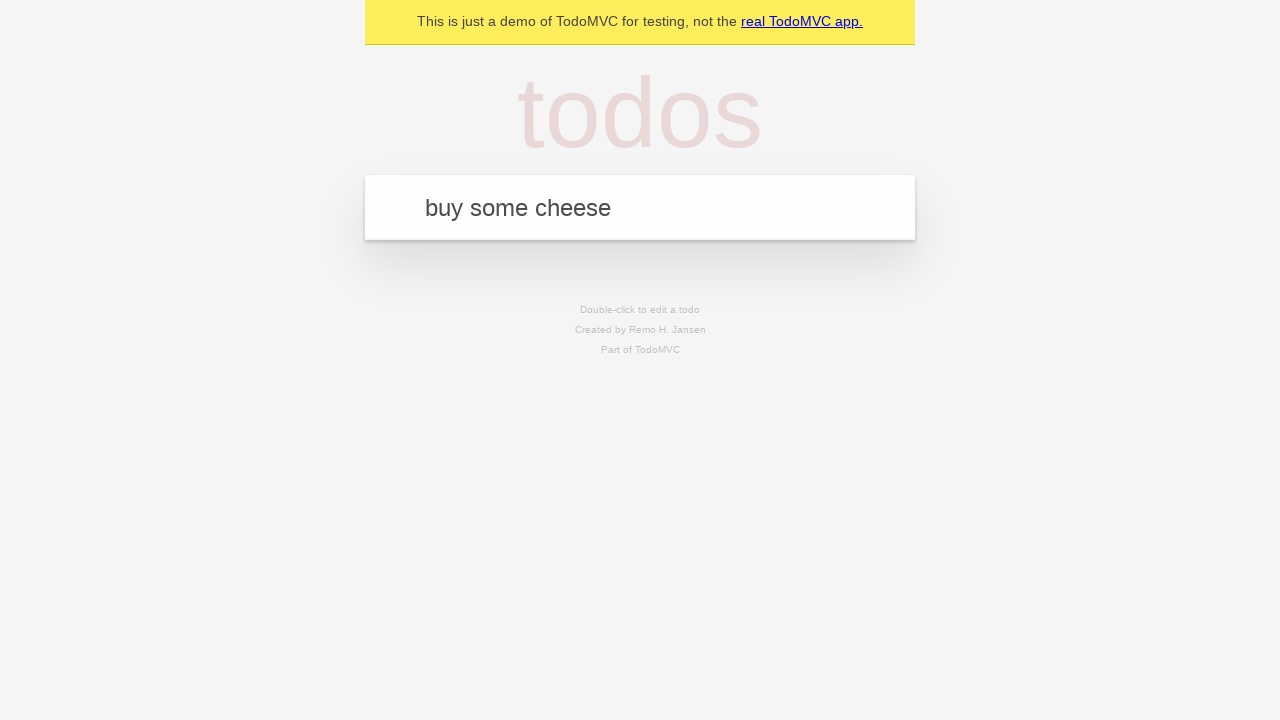

Pressed Enter to create first todo item on .new-todo
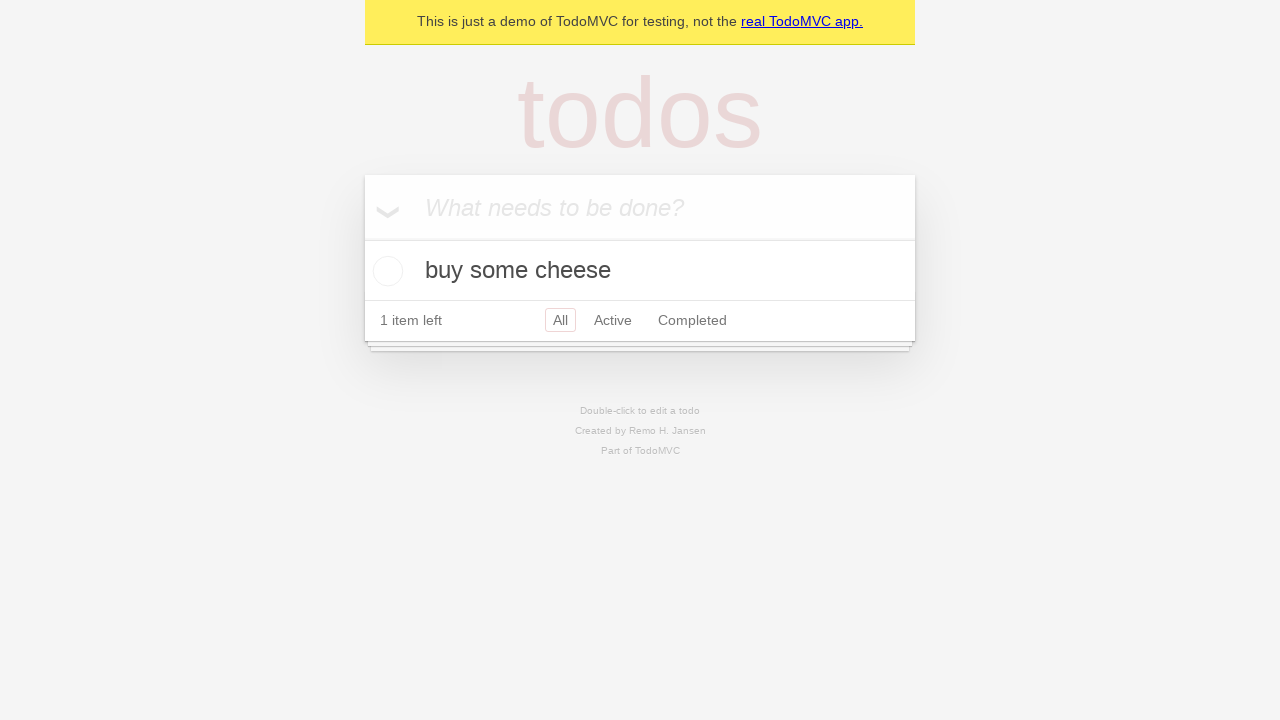

Filled new todo input with 'feed the cat' on .new-todo
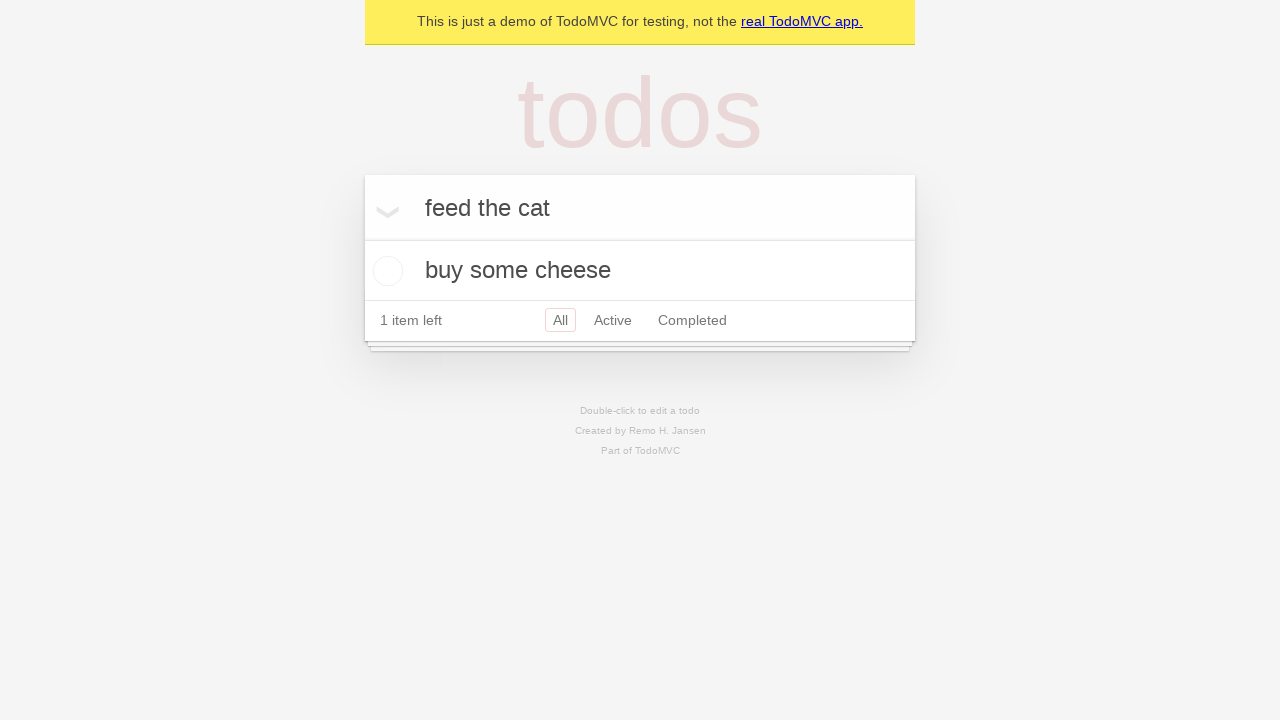

Pressed Enter to create second todo item on .new-todo
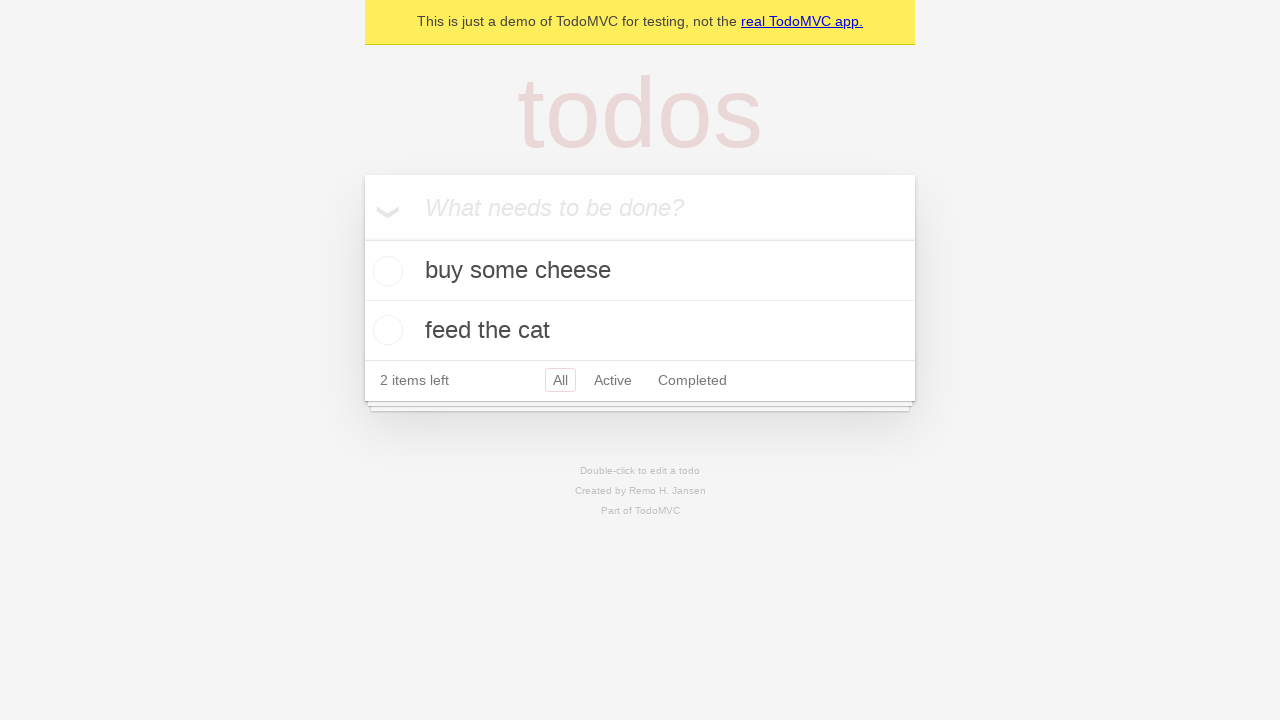

Checked toggle box for first todo item 'buy some cheese' at (385, 271) on .todo-list li >> nth=0 >> .toggle
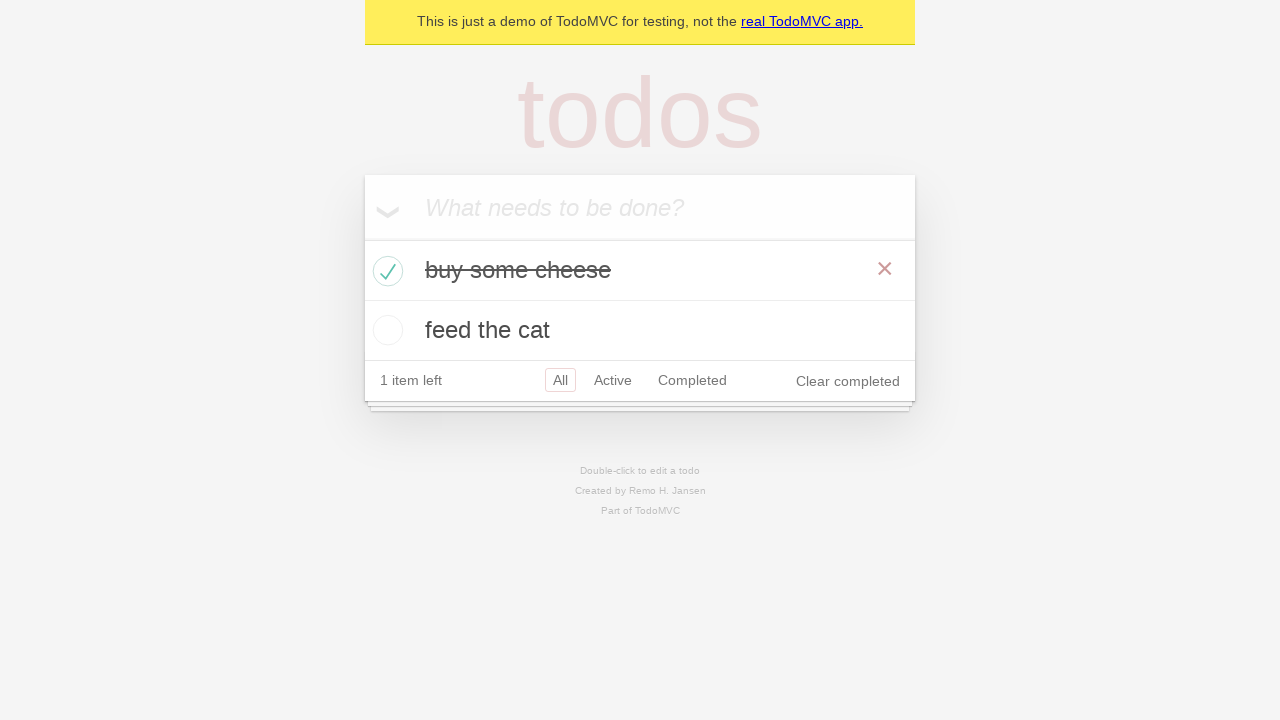

Checked toggle box for second todo item 'feed the cat' at (385, 330) on .todo-list li >> nth=1 >> .toggle
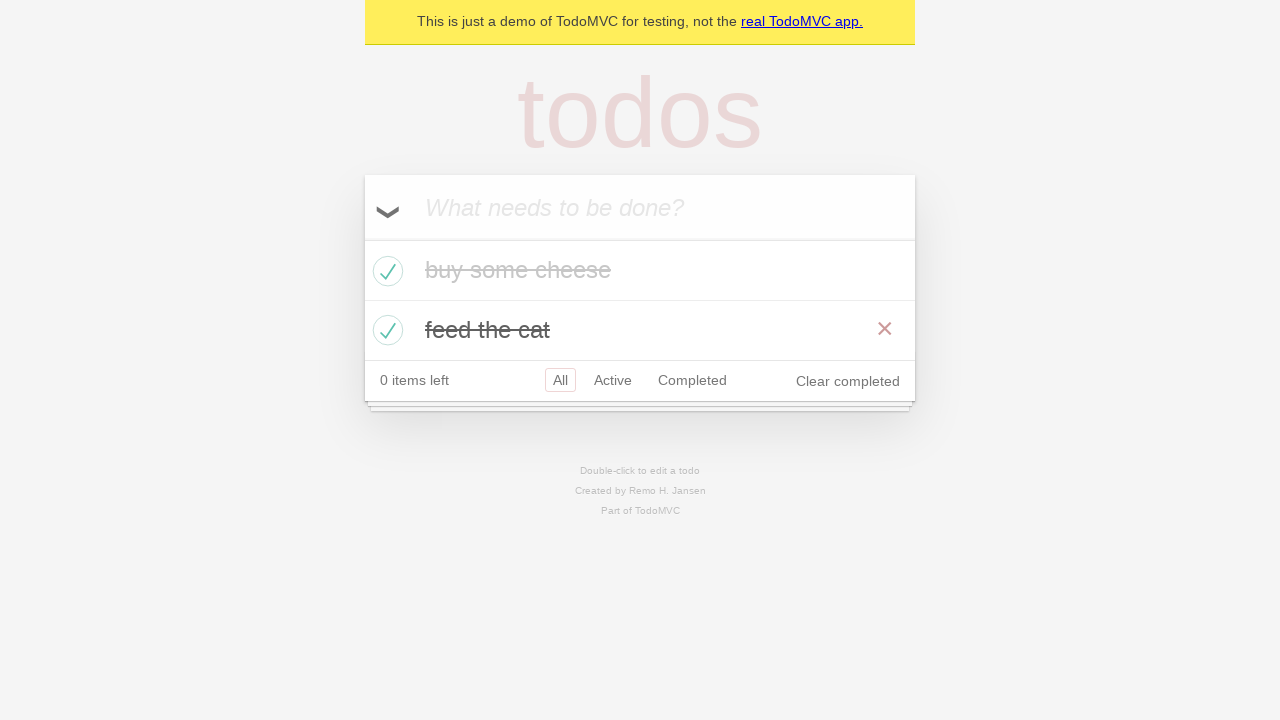

Waited for both todo items to be marked as completed
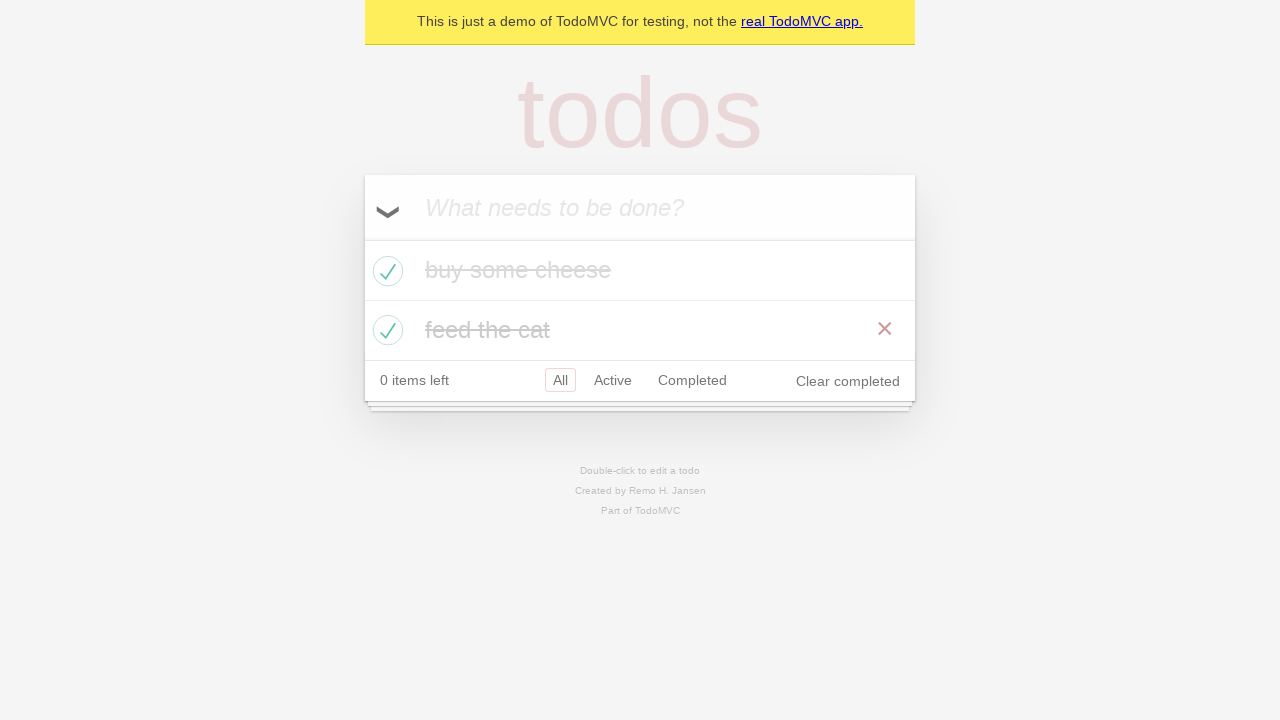

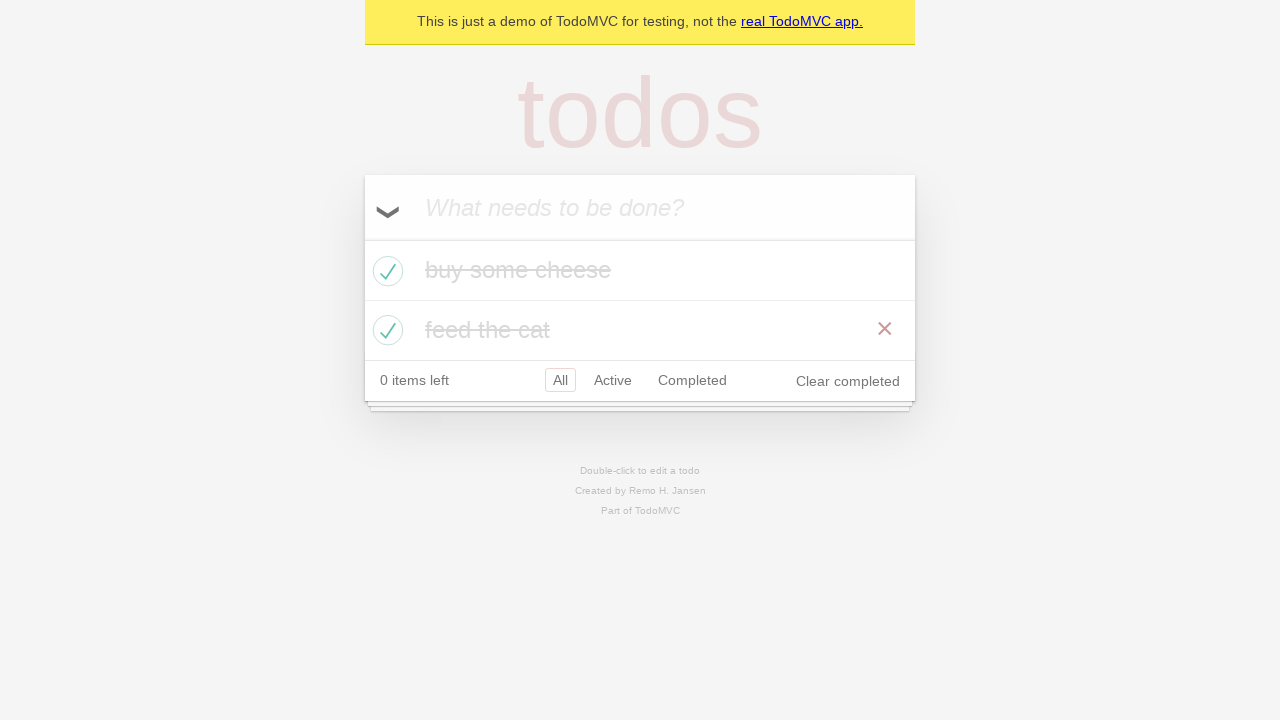